Tests the checkout flow on a grocery shopping practice site by searching for products, adding Cashews to cart, and proceeding to checkout

Starting URL: https://rahulshettyacademy.com/seleniumPractise/#/

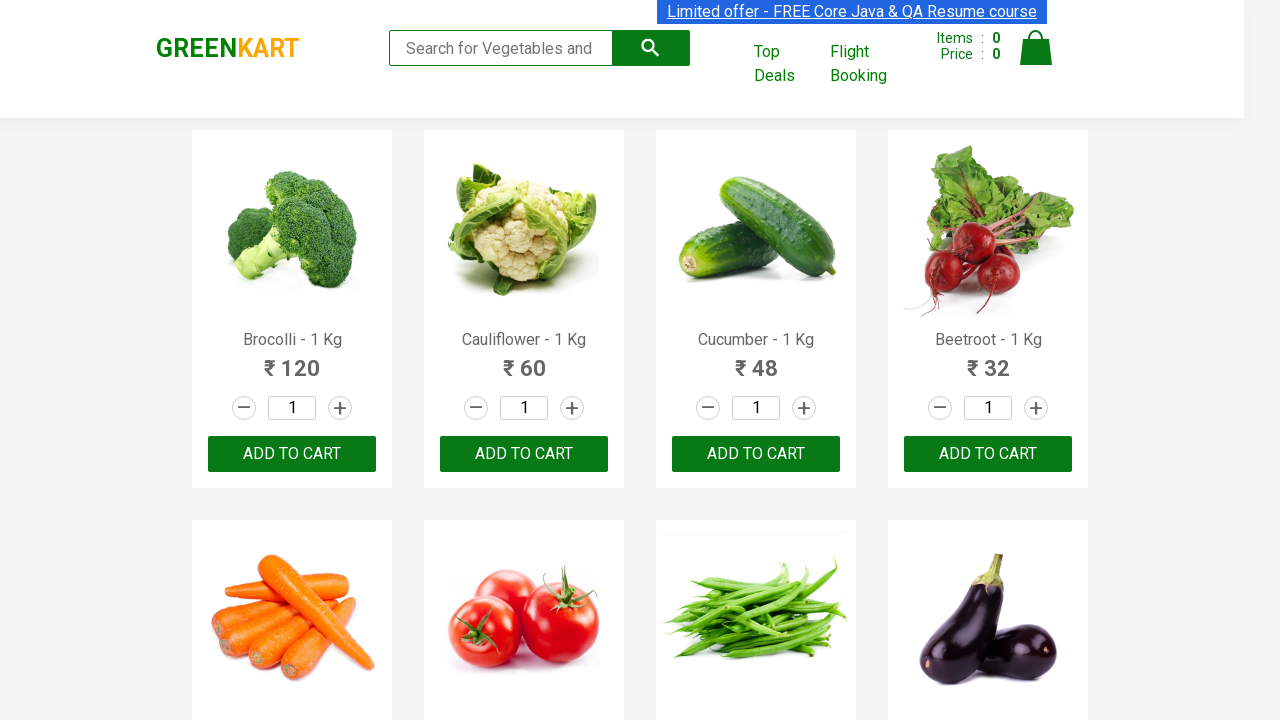

Filled search field with 'ca' to find Cashews on .search-keyword
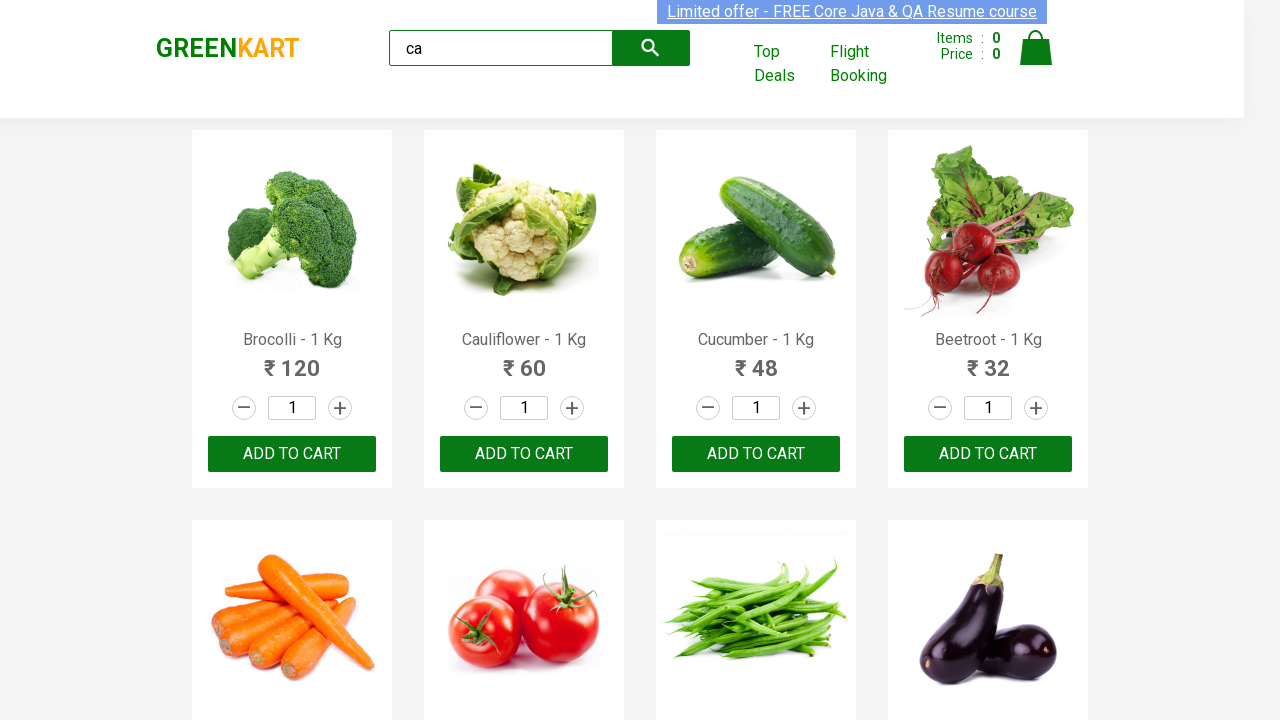

Waited for products to load
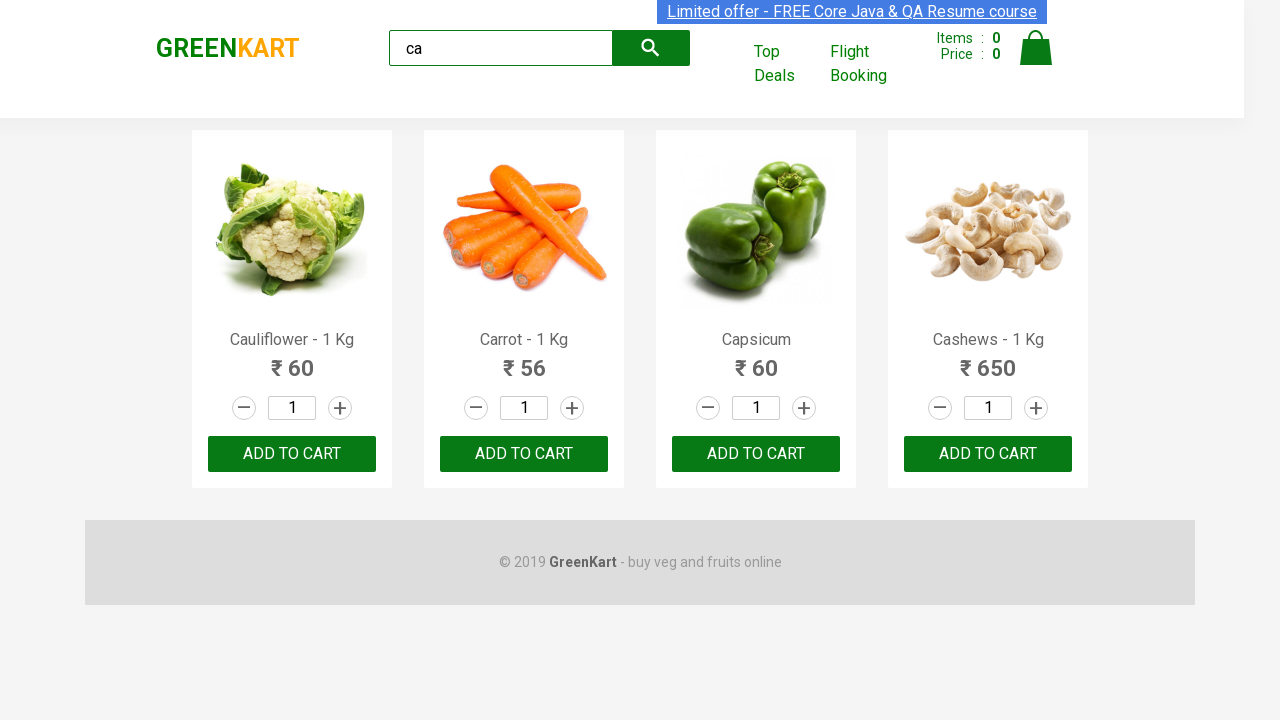

Located all product elements
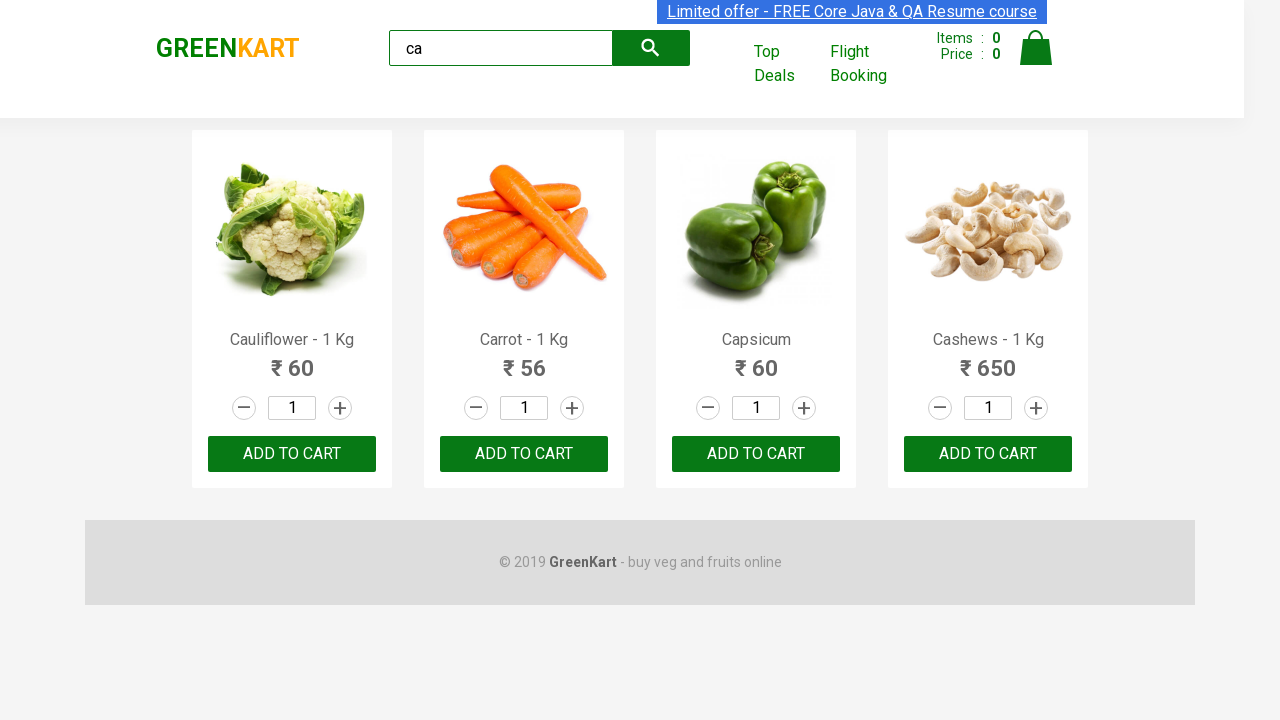

Retrieved product name: Cauliflower - 1 Kg
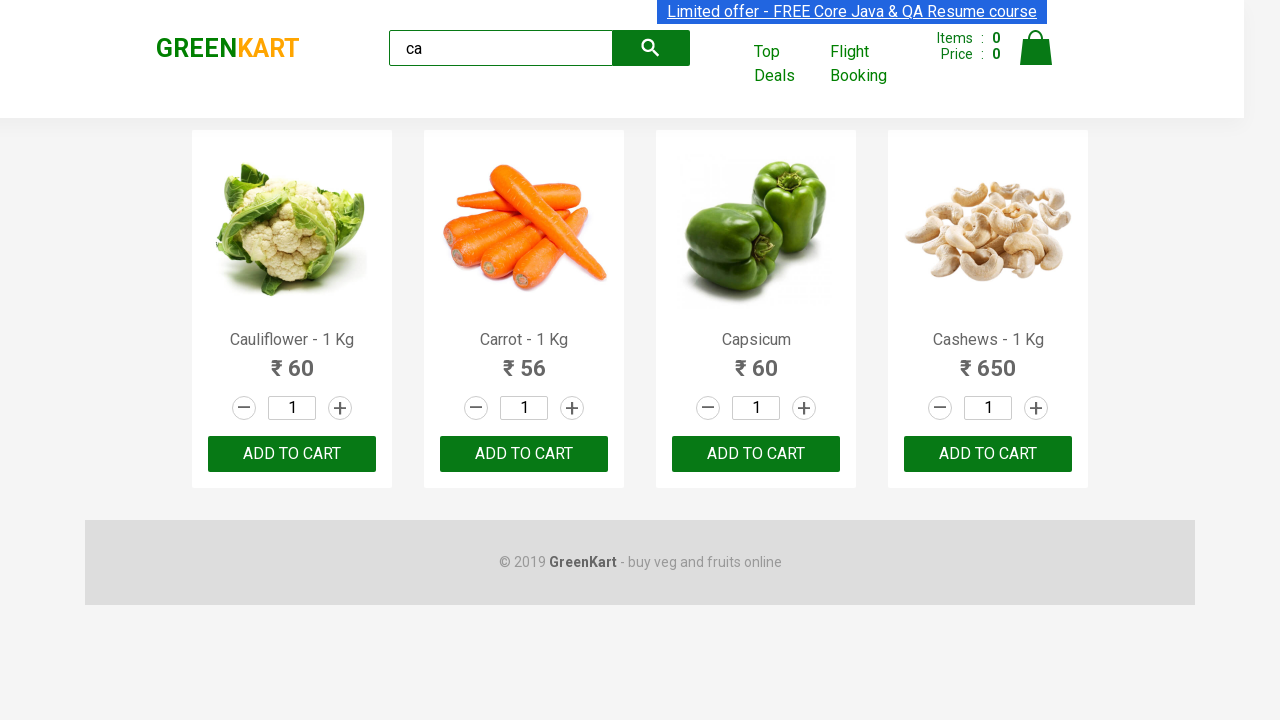

Retrieved product name: Carrot - 1 Kg
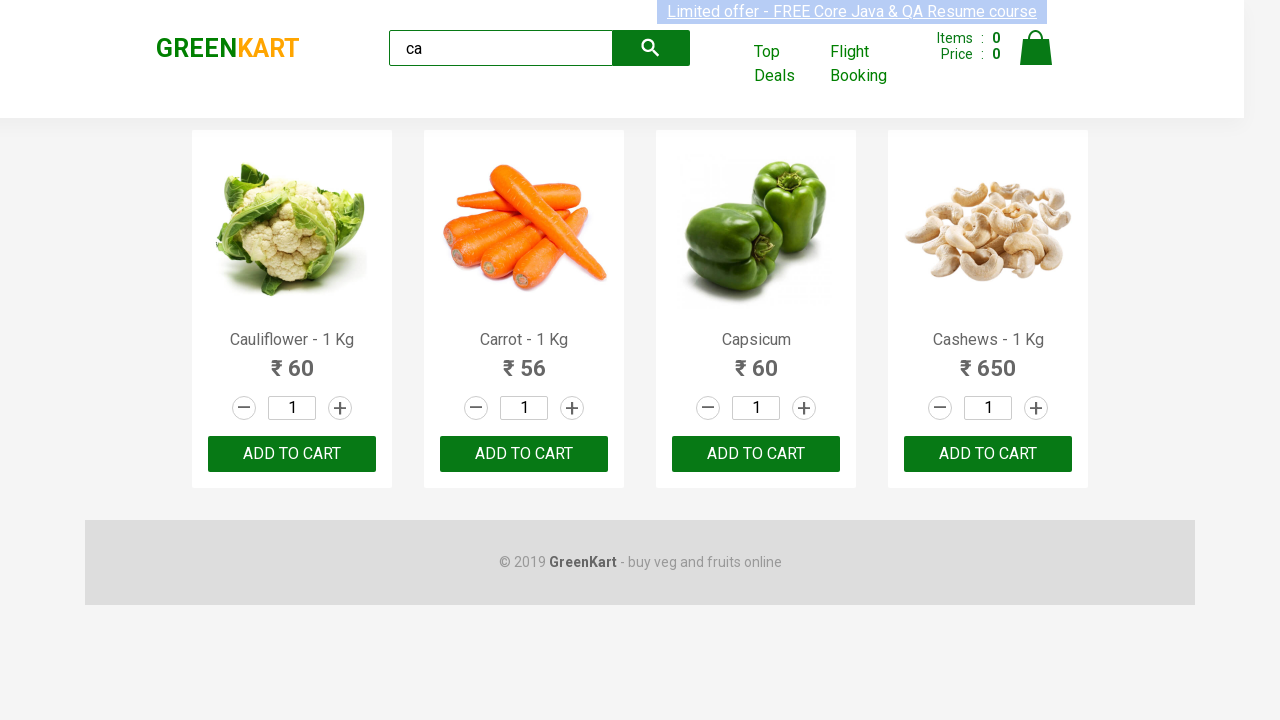

Retrieved product name: Capsicum
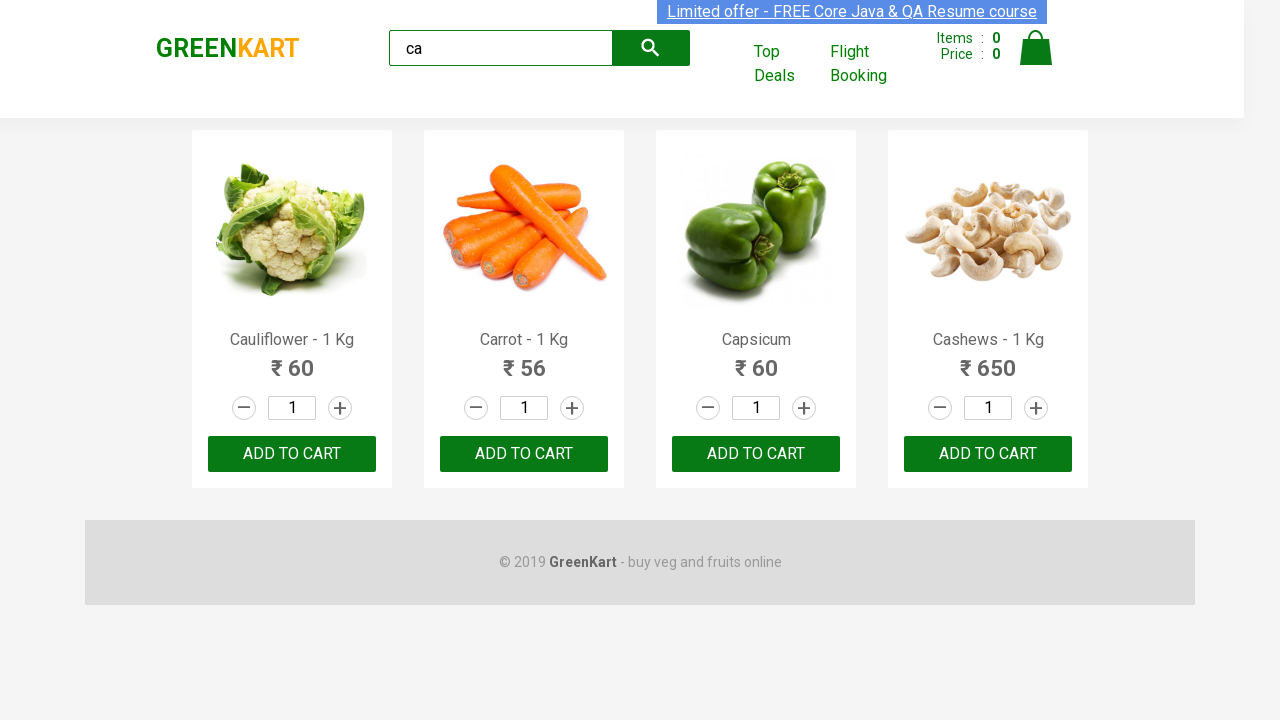

Retrieved product name: Cashews - 1 Kg
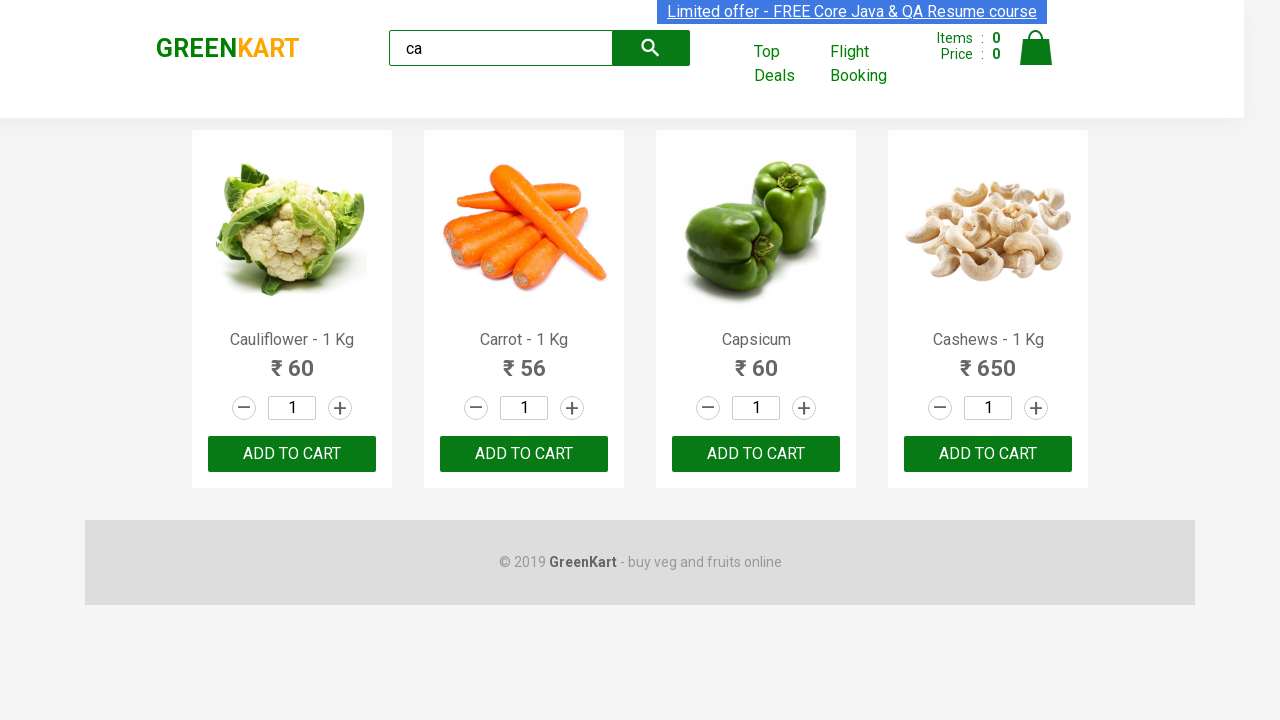

Clicked add button for Cashews at (988, 454) on .products .product >> nth=3 >> button
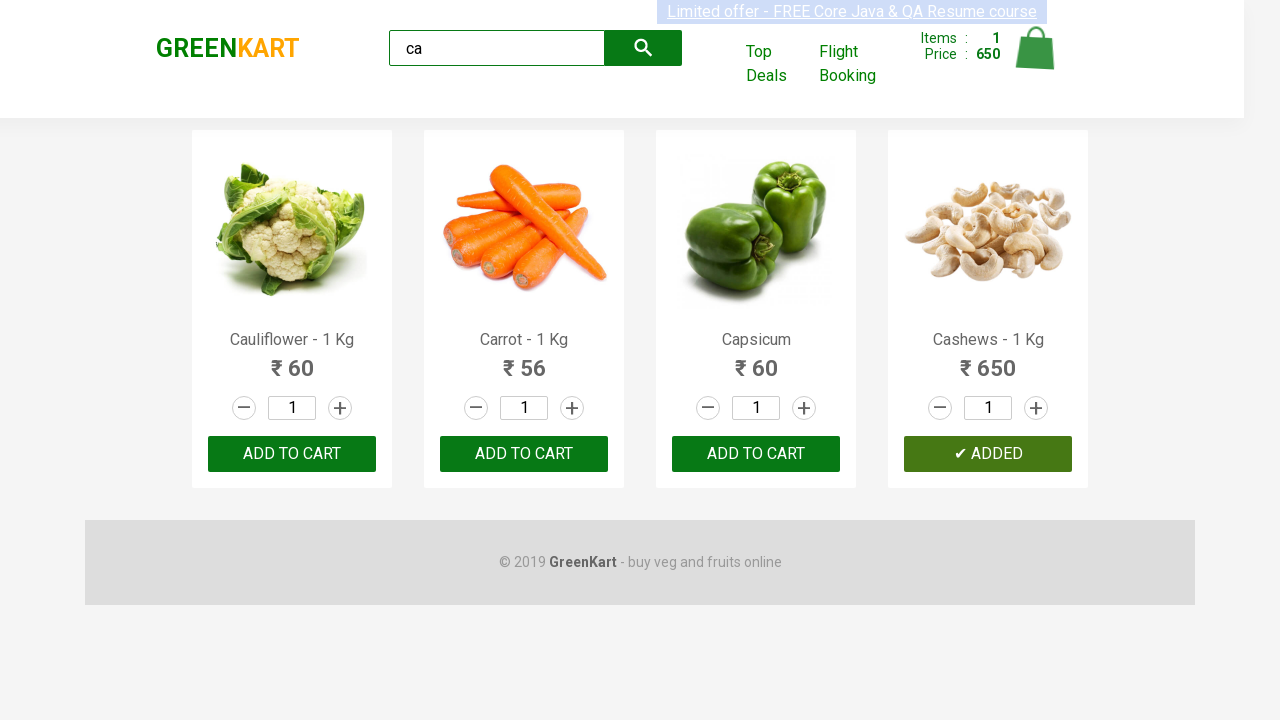

Clicked cart icon to view cart at (1036, 48) on .cart-icon > img
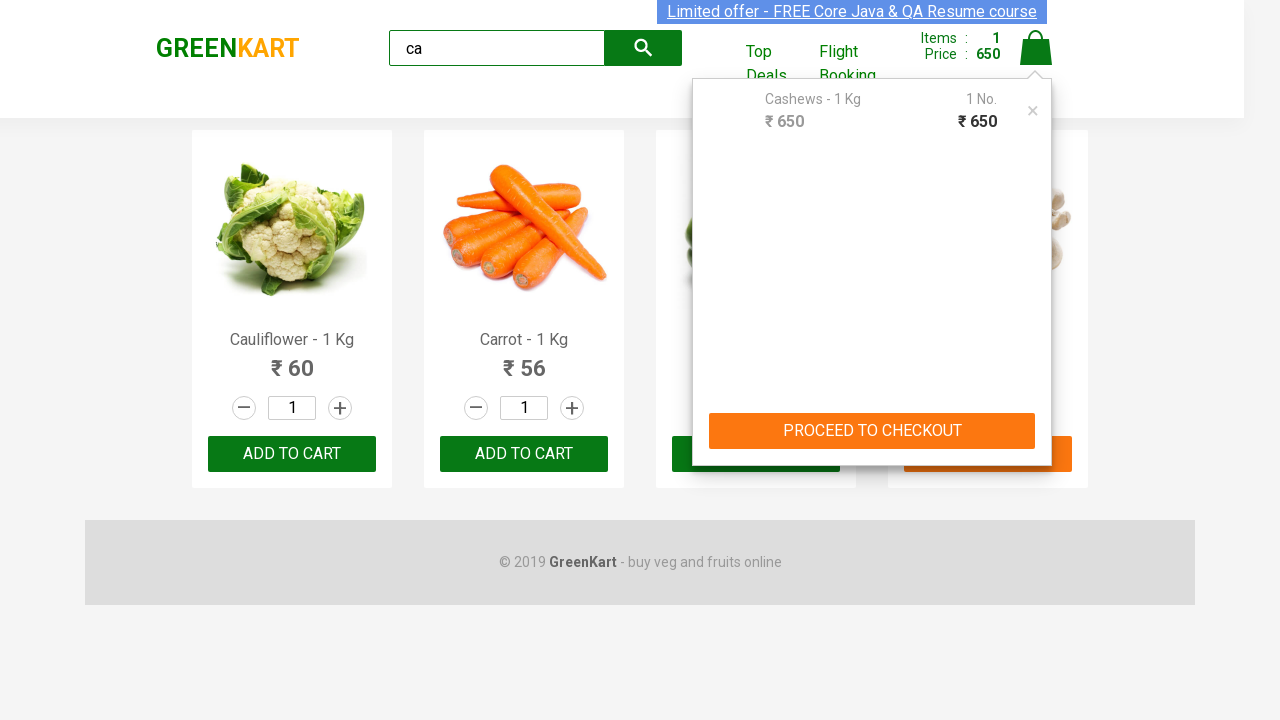

Clicked proceed to checkout button at (872, 431) on text=PROCEED TO CHECKOUT
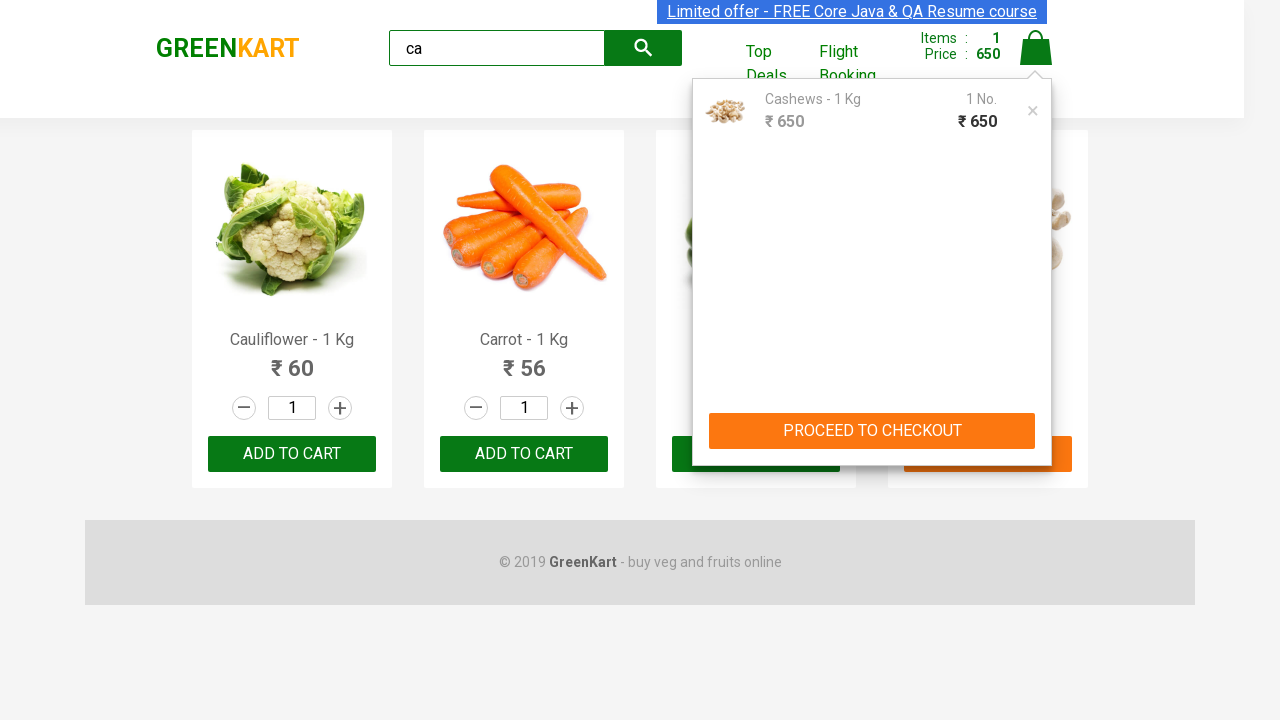

Clicked place order button to complete checkout at (1036, 420) on .products > div > button
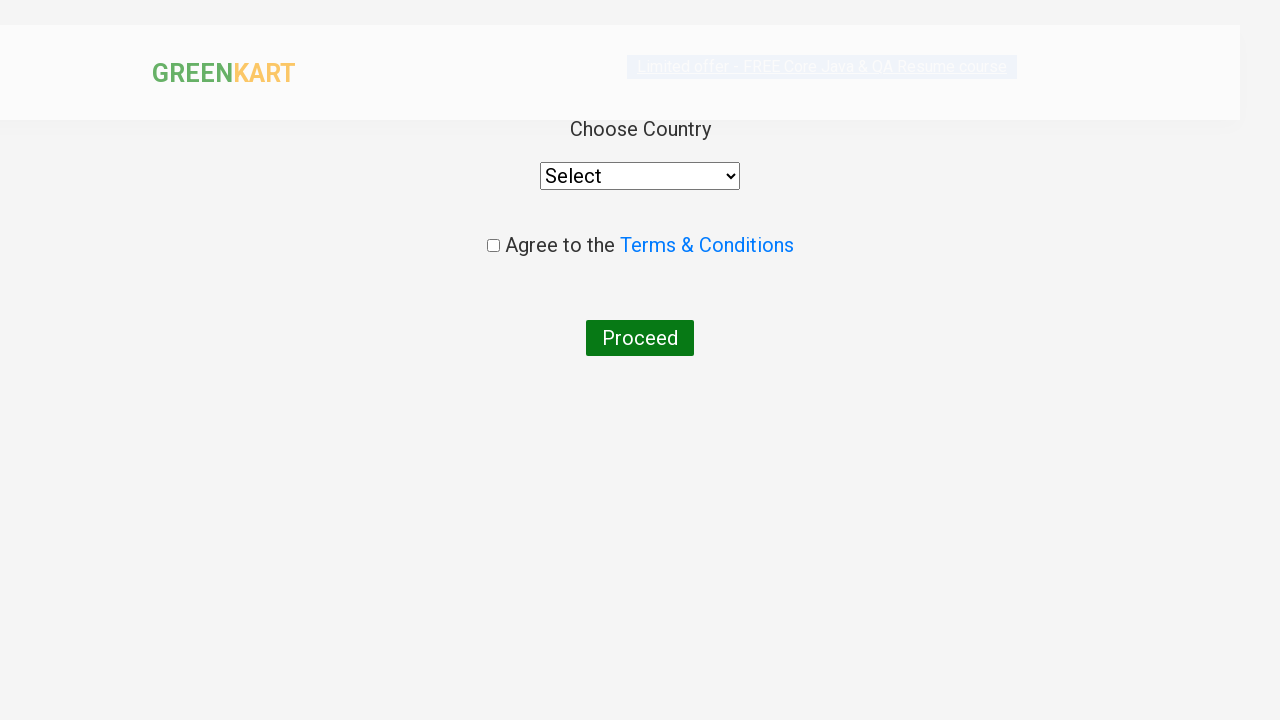

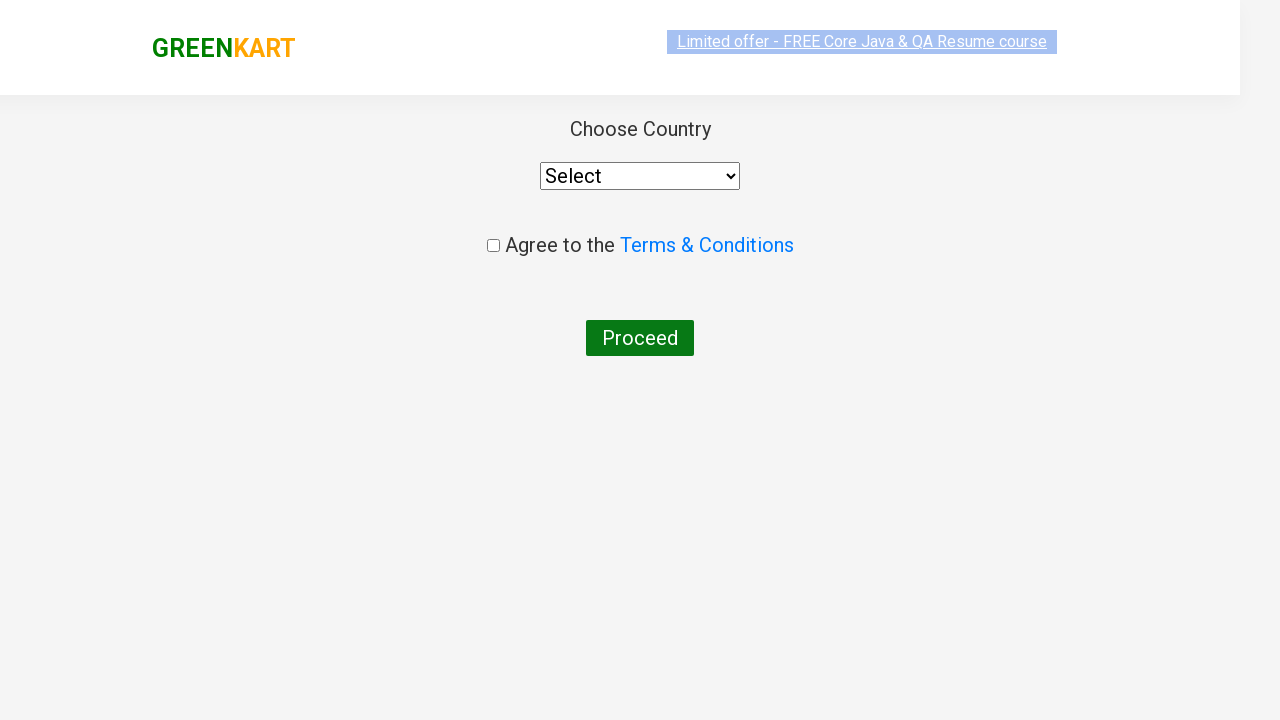